Tests Python.org search functionality by entering "selenium" in the search box and pressing Enter to submit the search

Starting URL: http://www.python.org

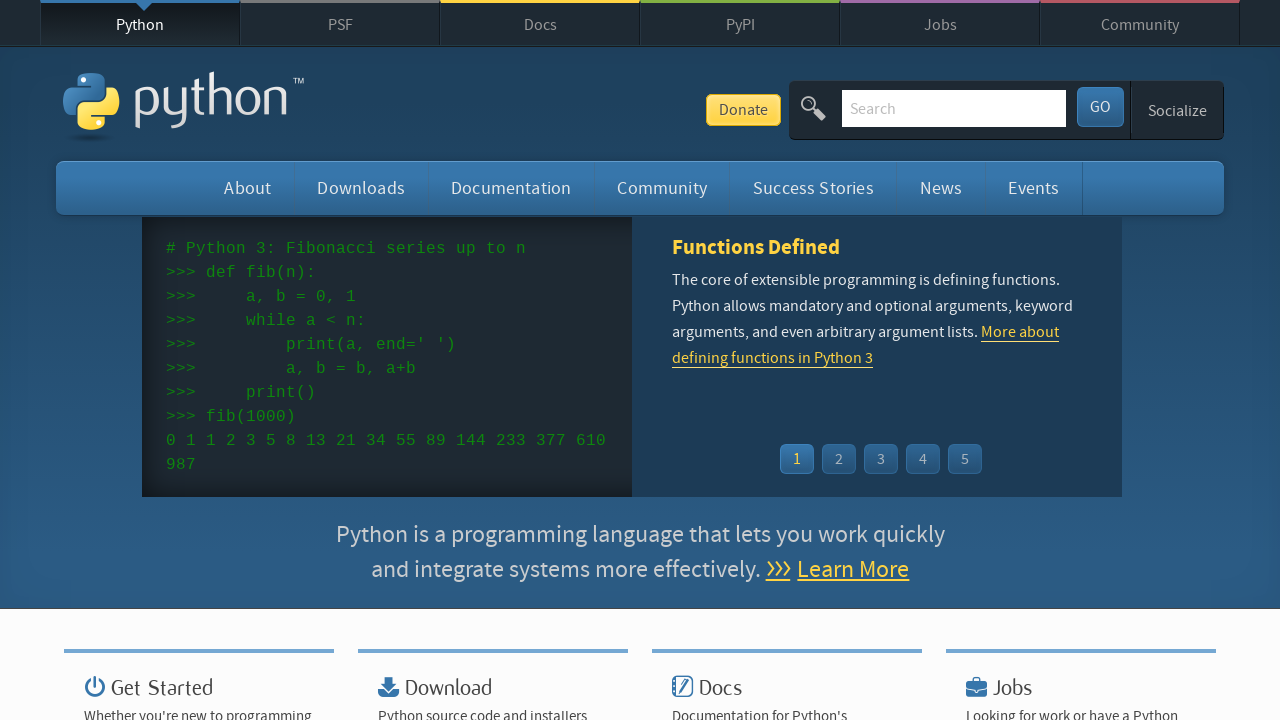

Filled search box with 'selenium' on input[name='q']
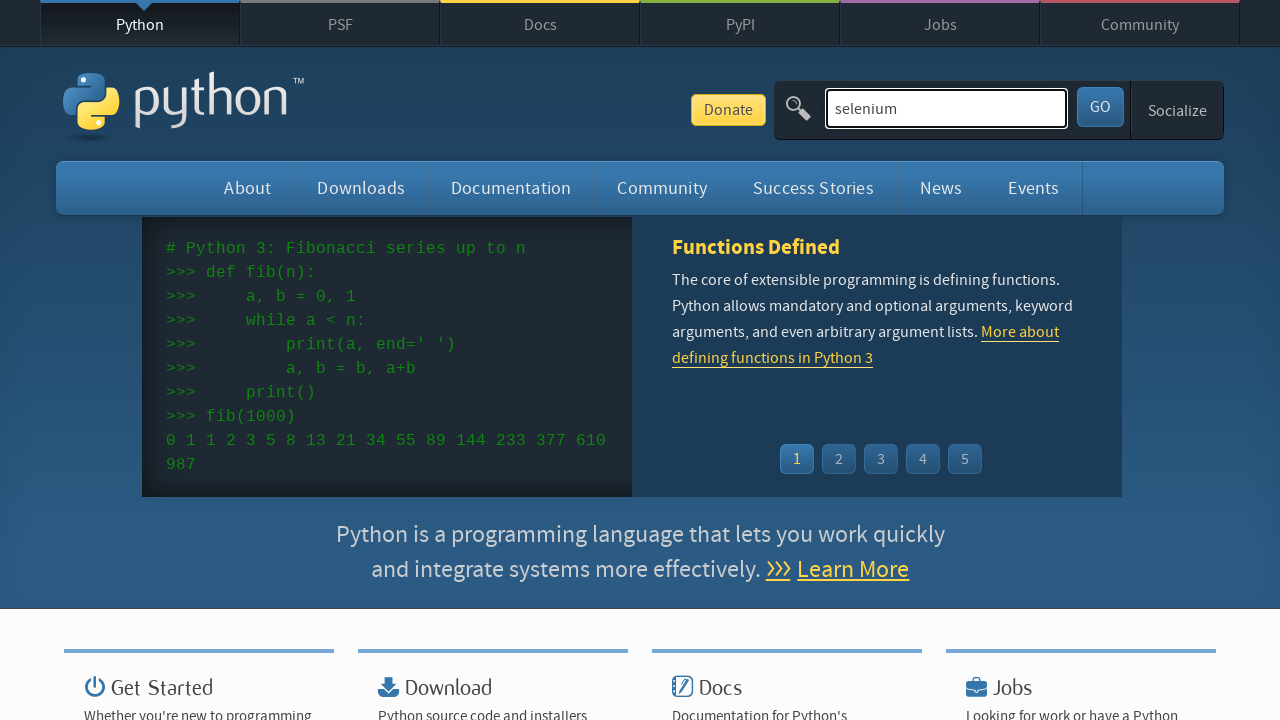

Pressed Enter to submit search for 'selenium' on input[name='q']
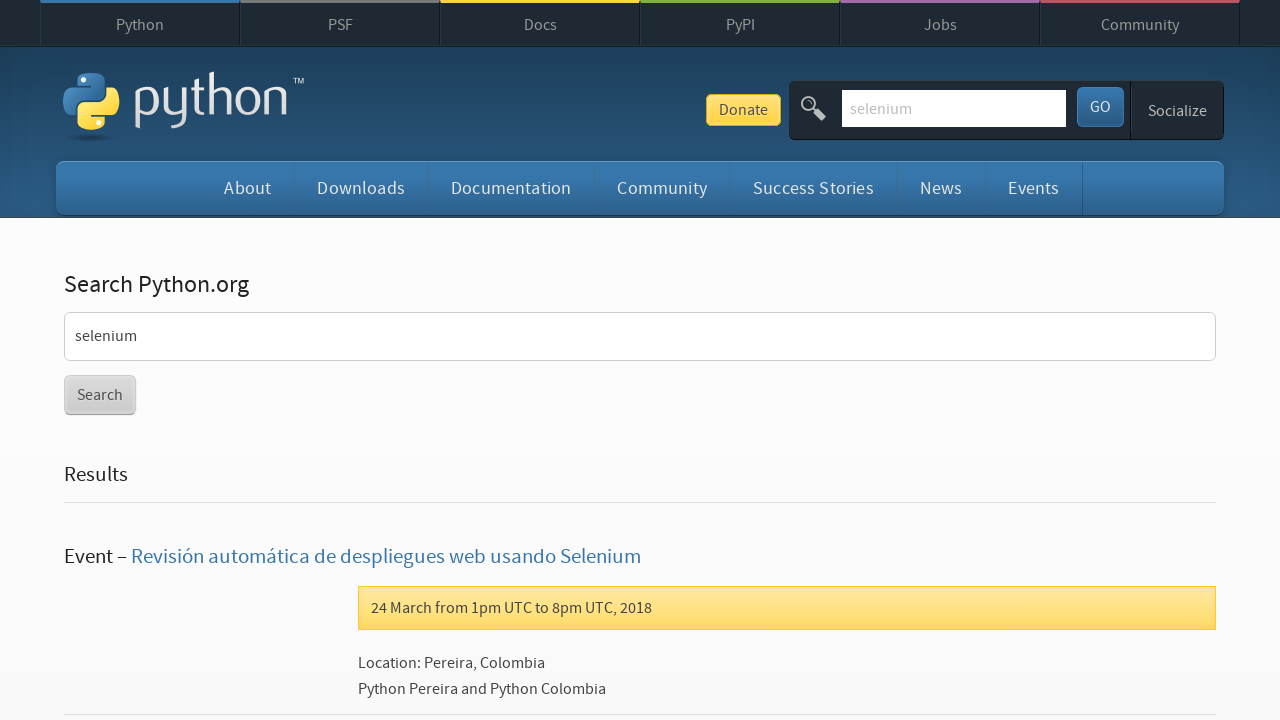

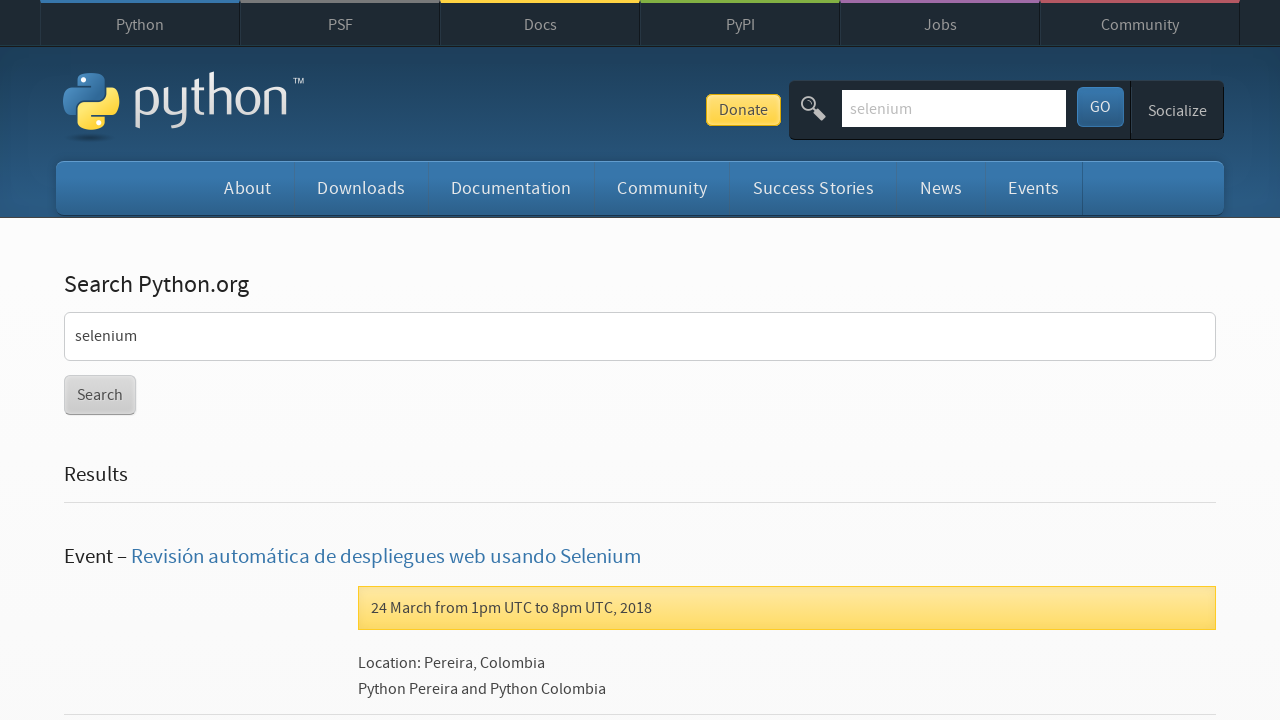